Fills out a sign-up form with first name, last name, and email, then submits it by clicking the sign-up button

Starting URL: https://secure-retreat-92358.herokuapp.com/

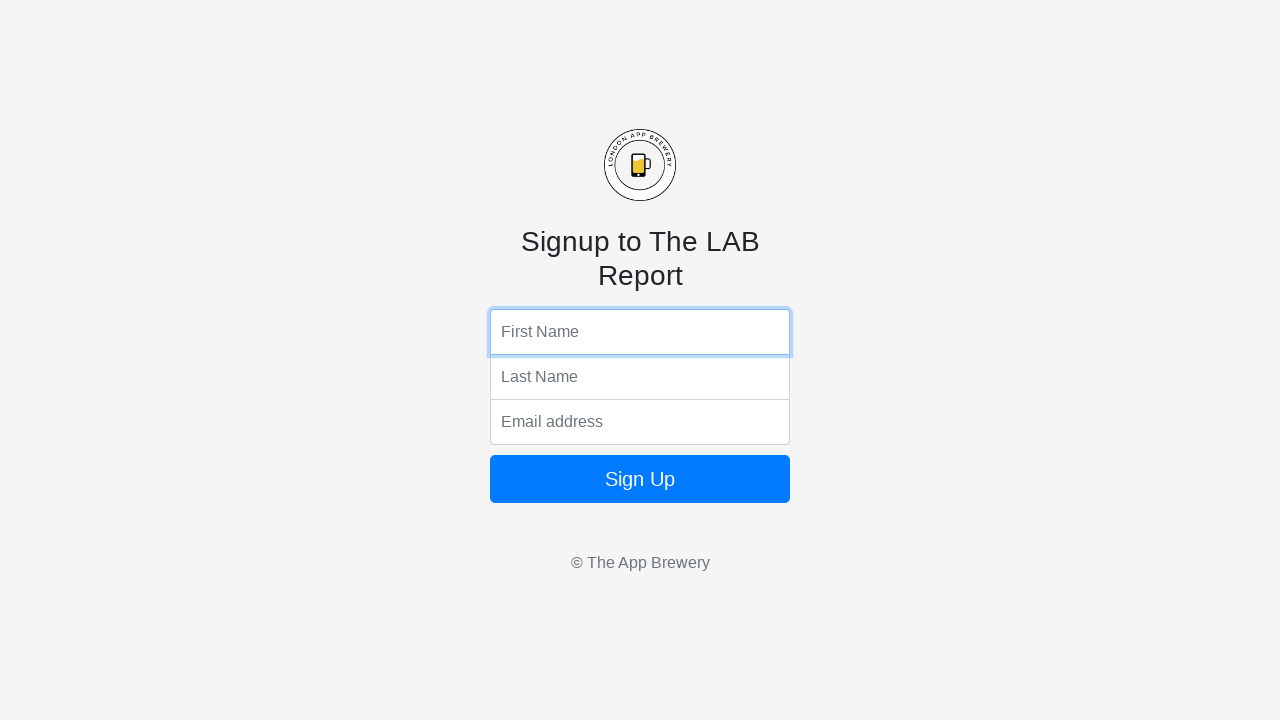

Filled first name field with 'John' on input[name='fName']
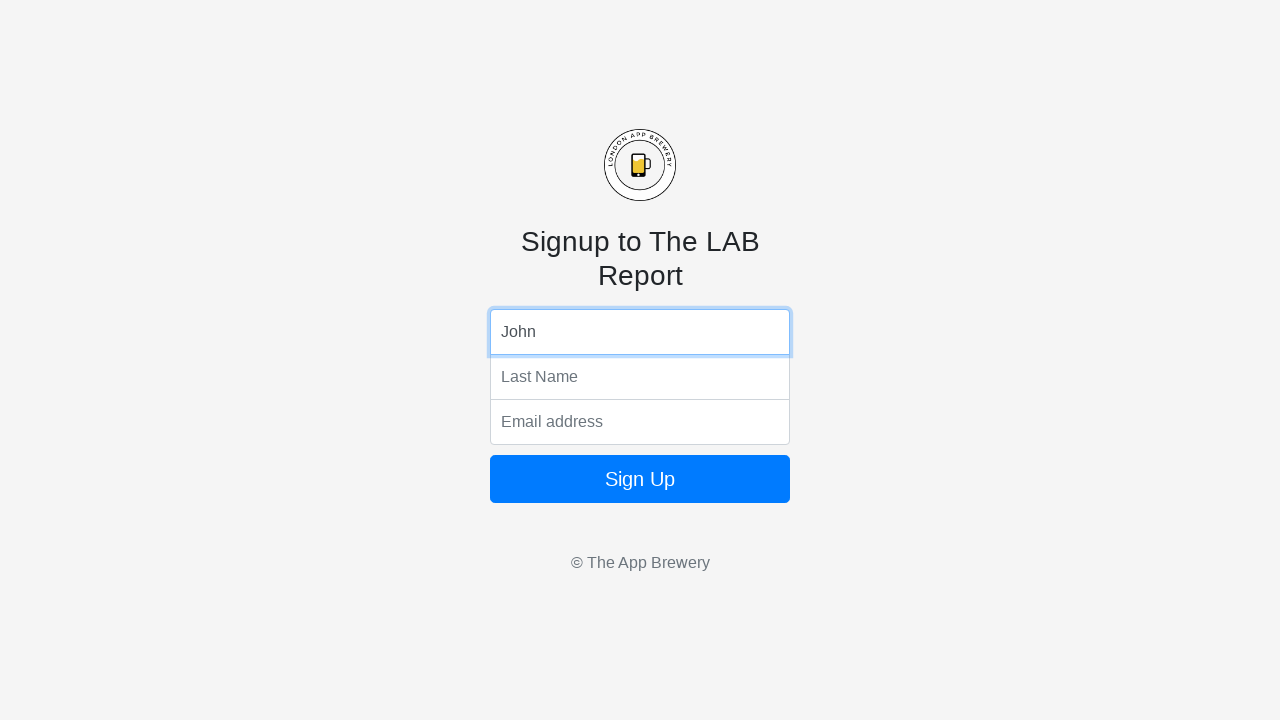

Filled last name field with 'Doe' on input[name='lName']
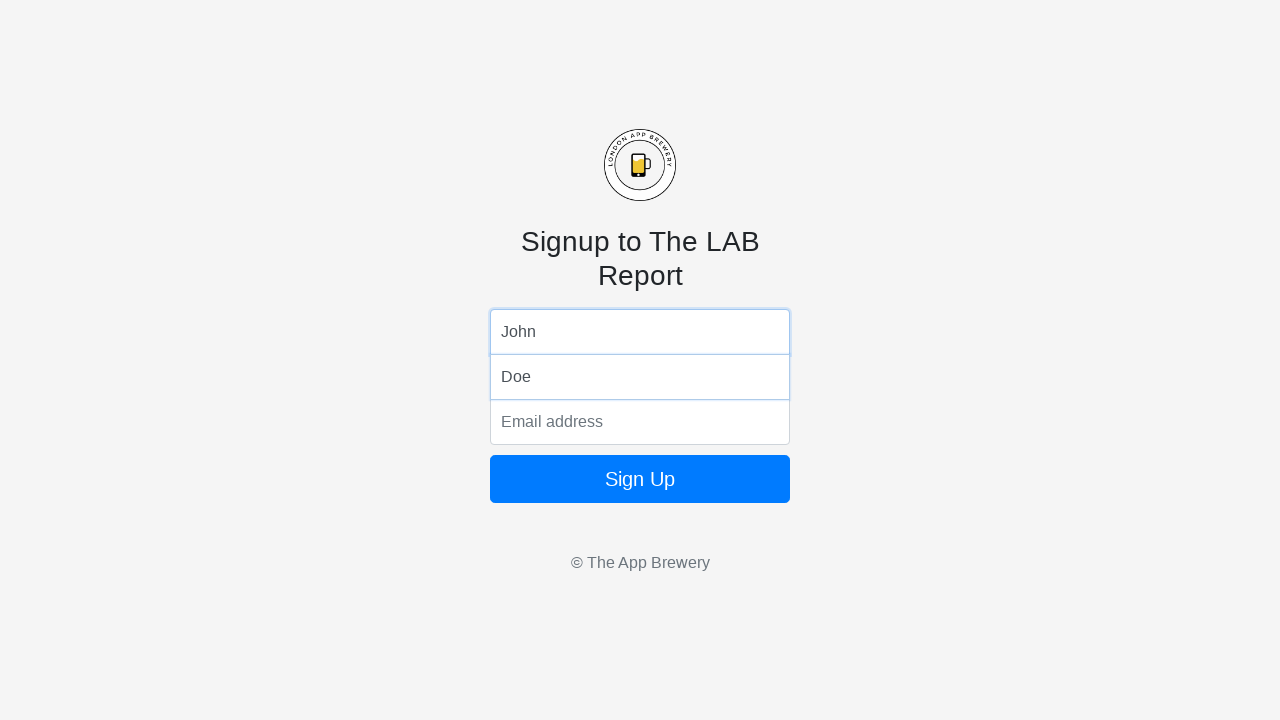

Filled email field with 'johndoe@gmail.com' on input[name='email']
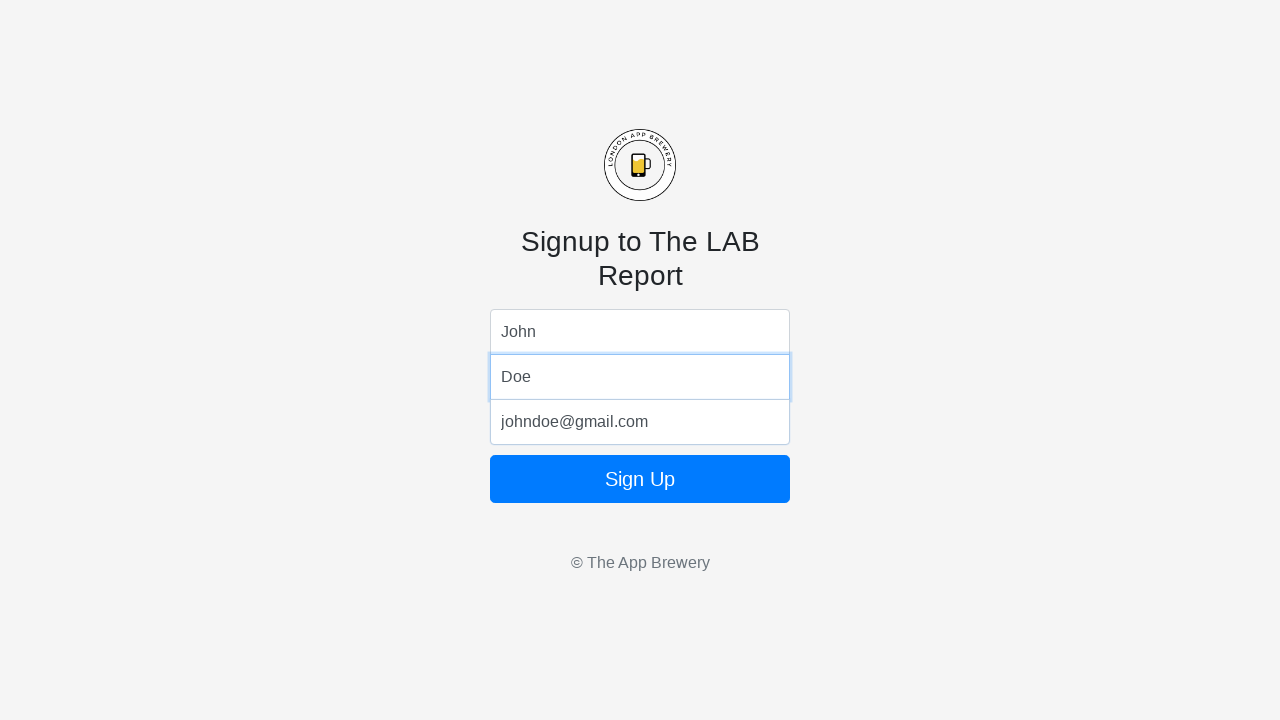

Clicked the sign-up button to submit the form at (640, 479) on .btn
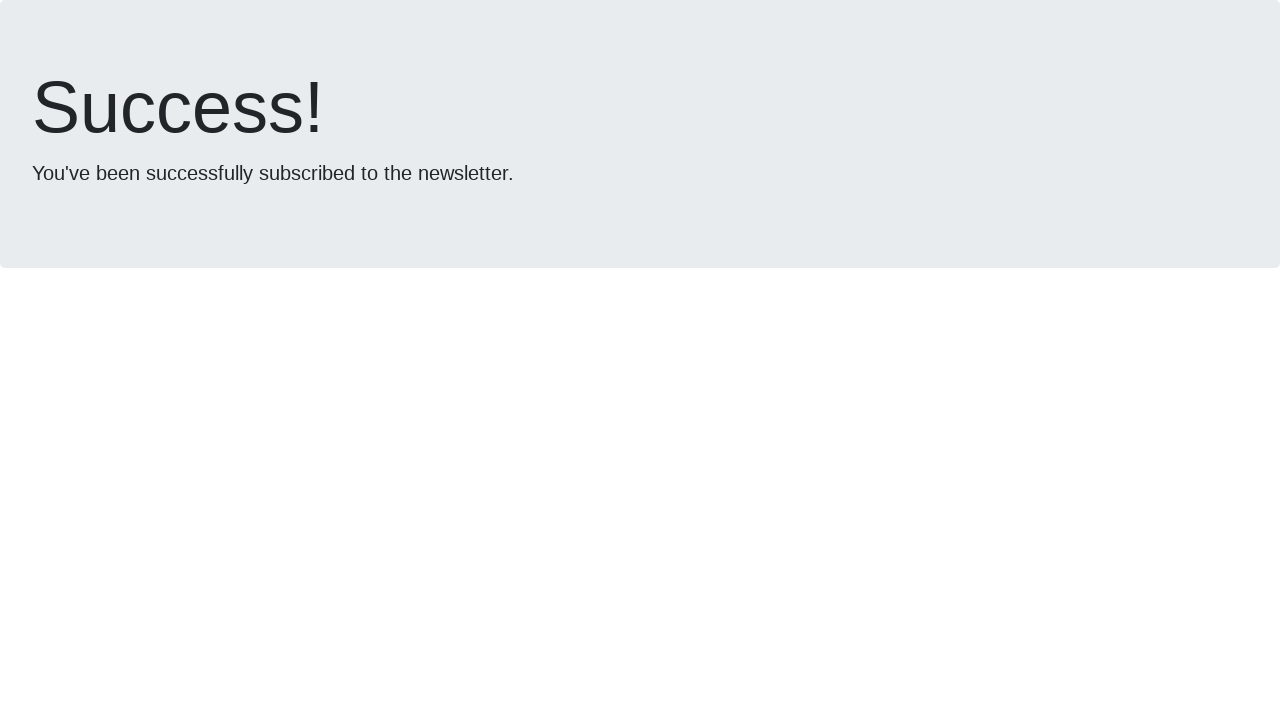

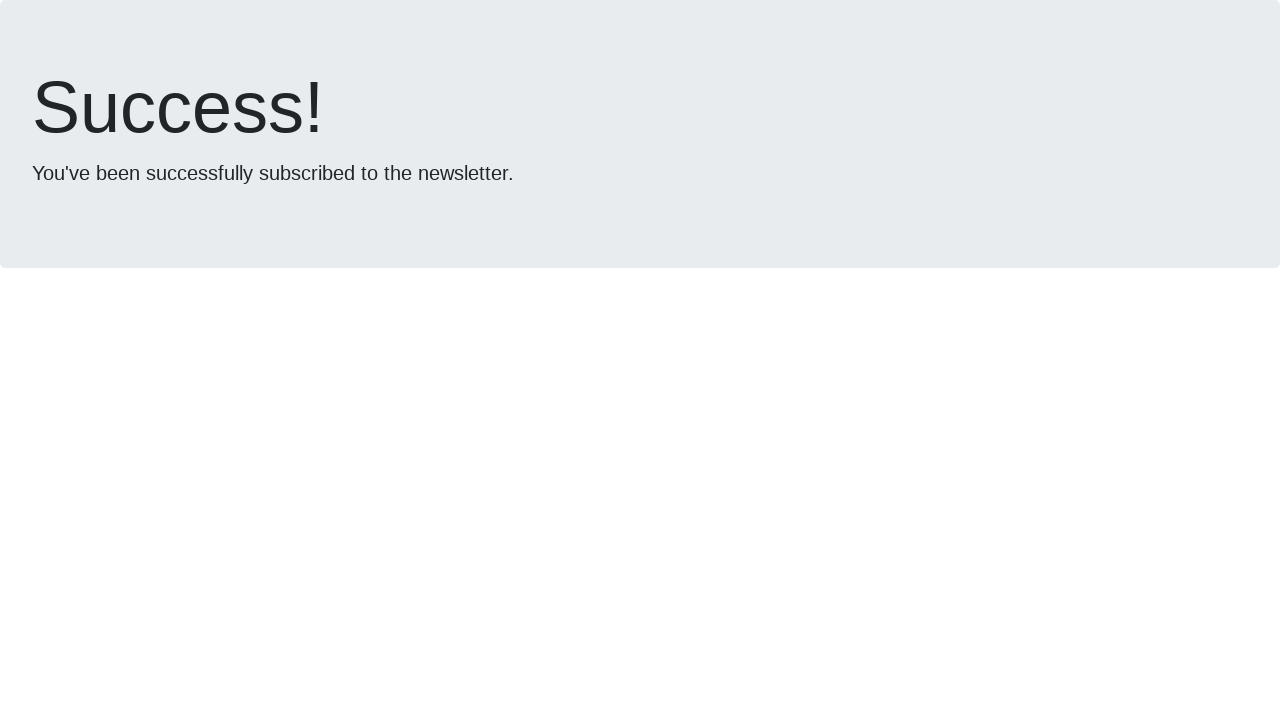